Tests JavaScript Confirm dialog by clicking a button to trigger it, dismissing (canceling) it, and verifying the result shows "Cancel".

Starting URL: https://automationfc.github.io/basic-form/index.html

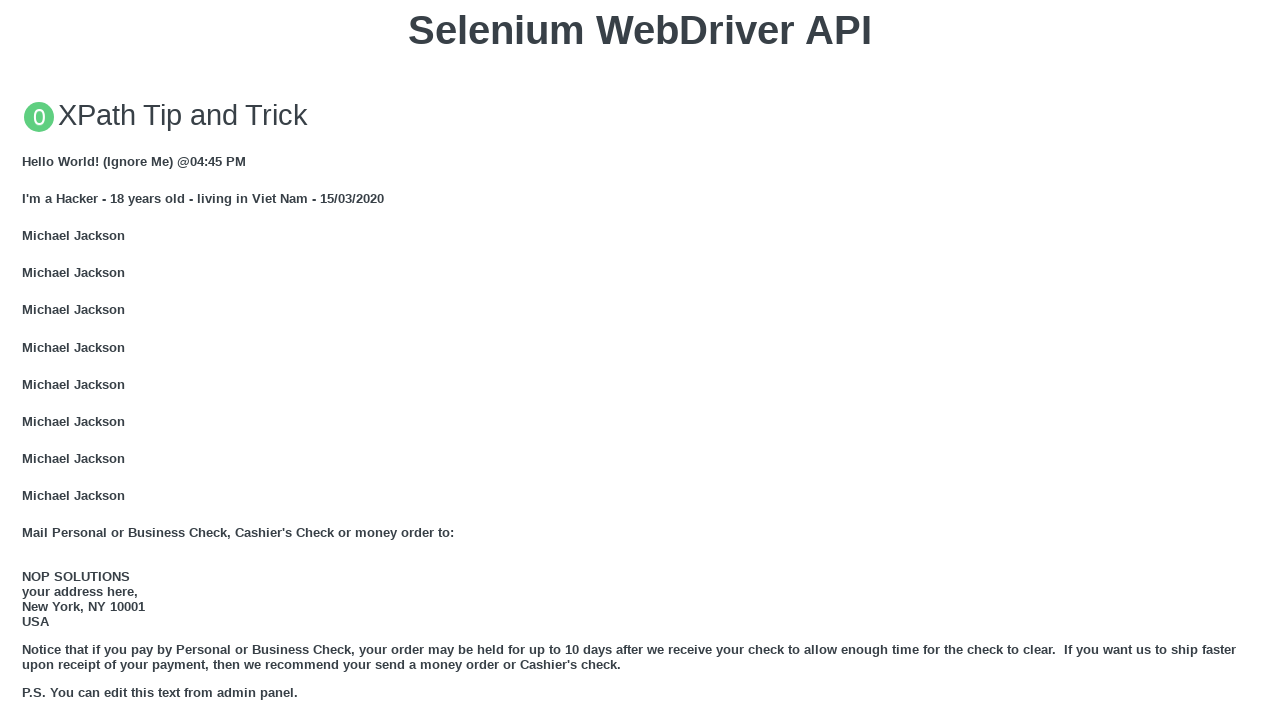

Set up dialog handler to dismiss (cancel) the confirm dialog
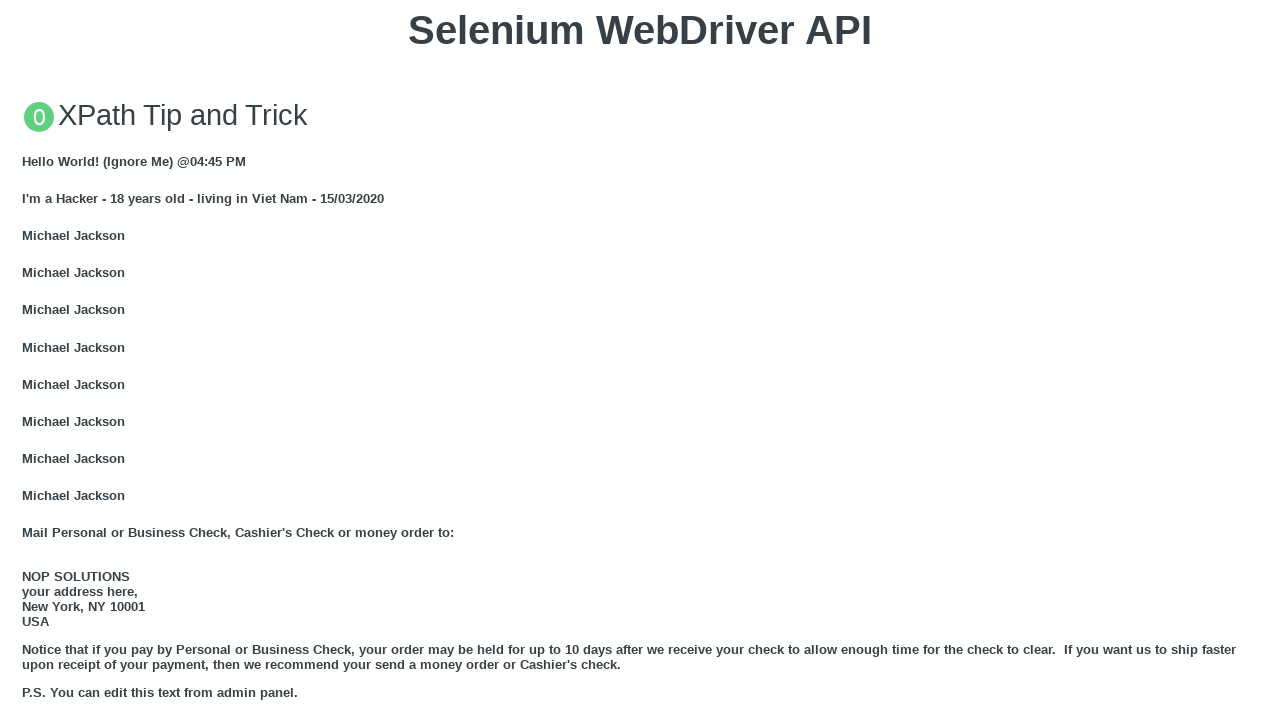

Clicked button to trigger JS Confirm dialog at (640, 360) on xpath=//button[text()='Click for JS Confirm']
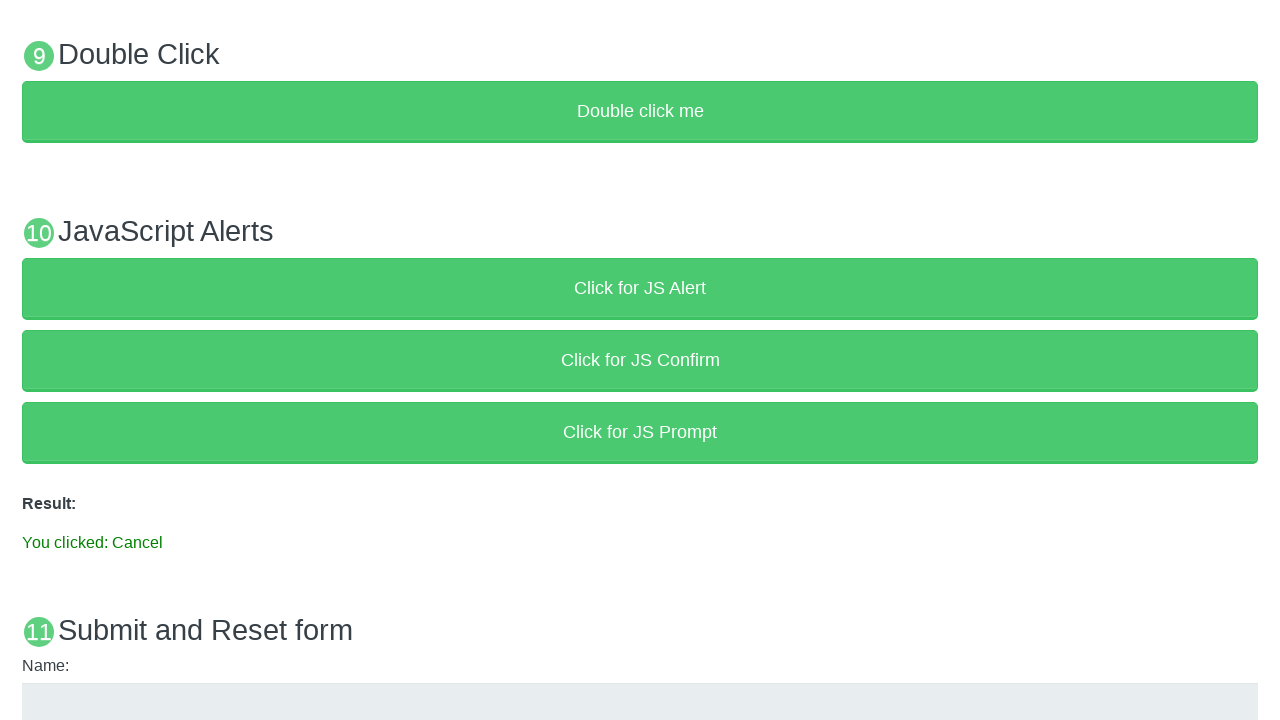

Waited for result text element to appear
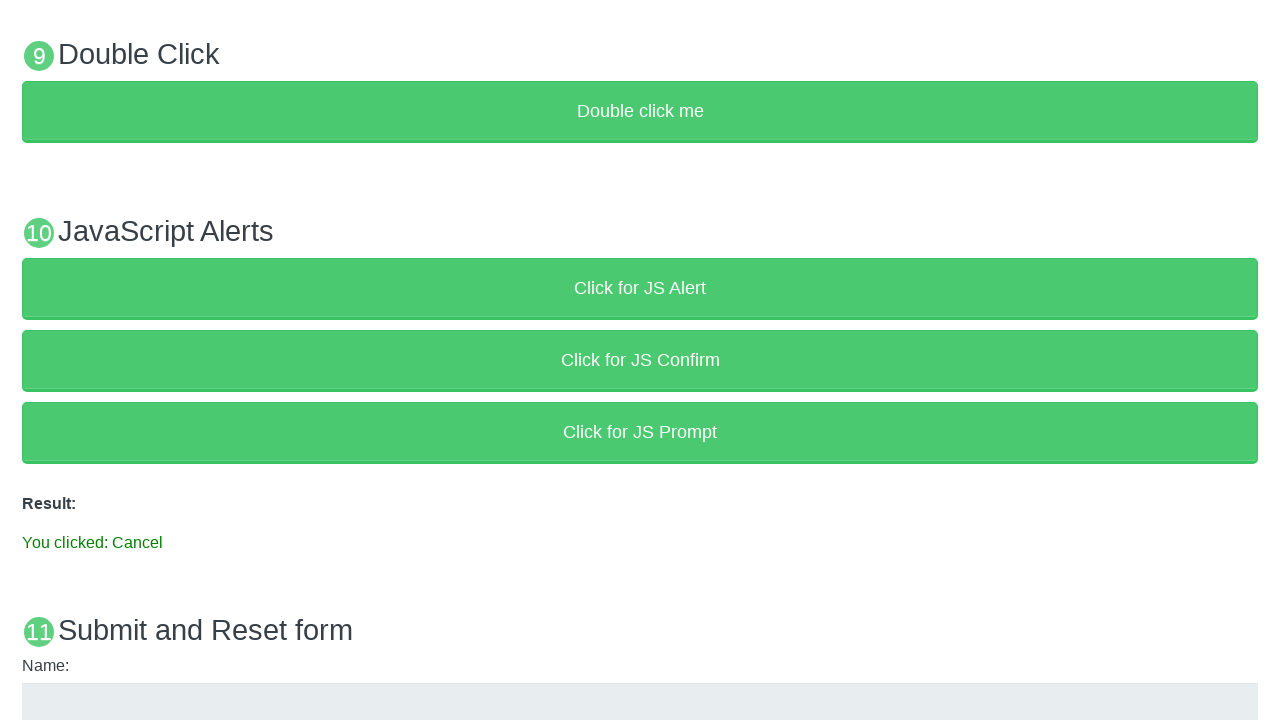

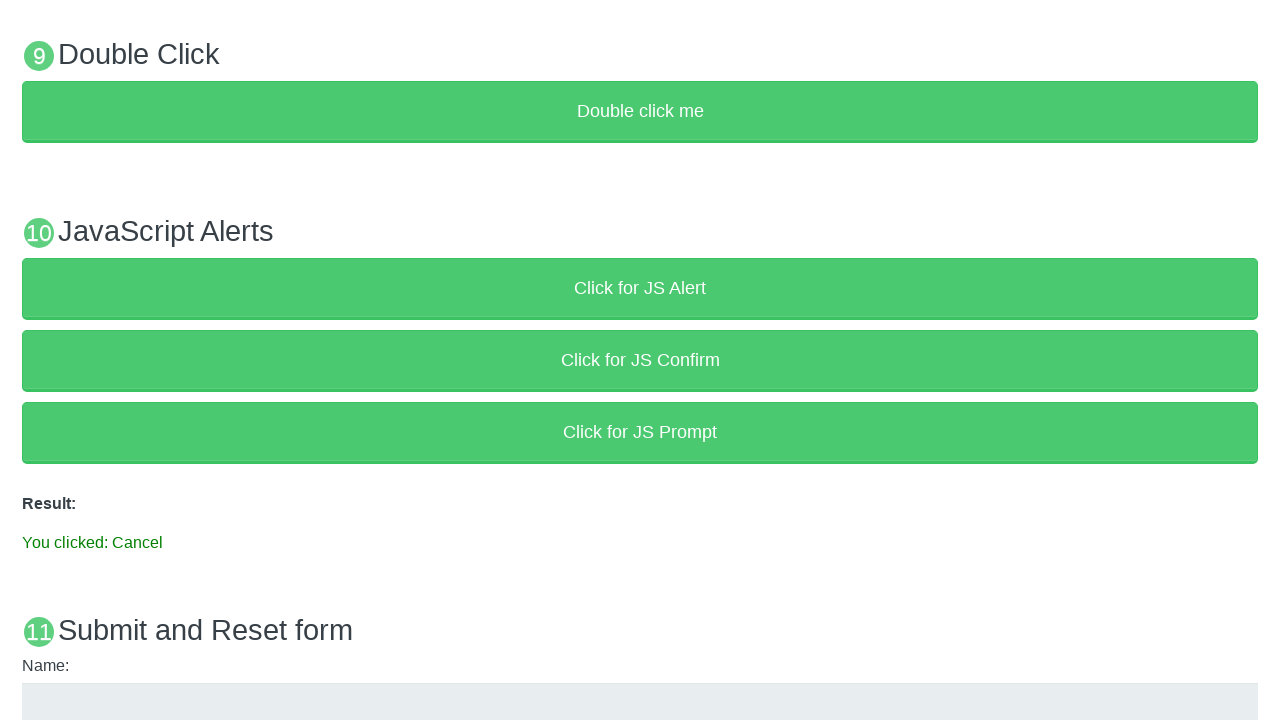